Tests file download functionality by navigating to a download page, locating a download link, and verifying the link exists and has a valid href attribute.

Starting URL: http://the-internet.herokuapp.com/download

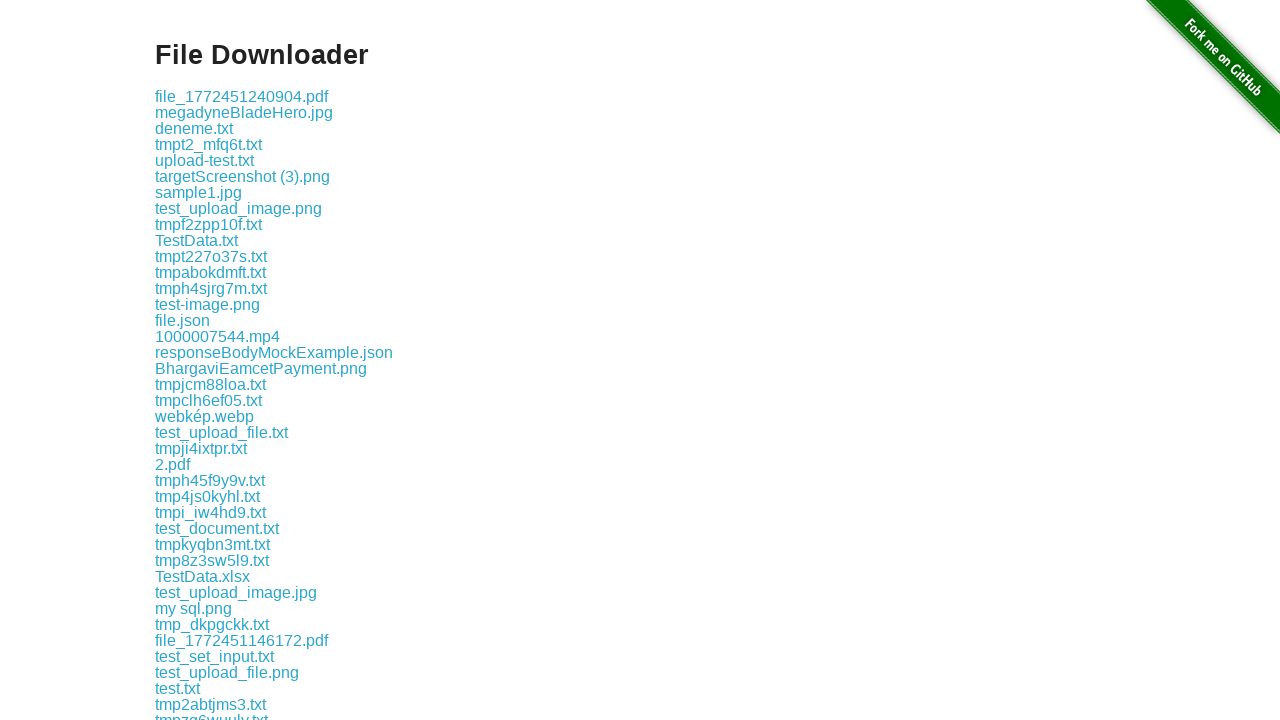

Waited for first download link to be present
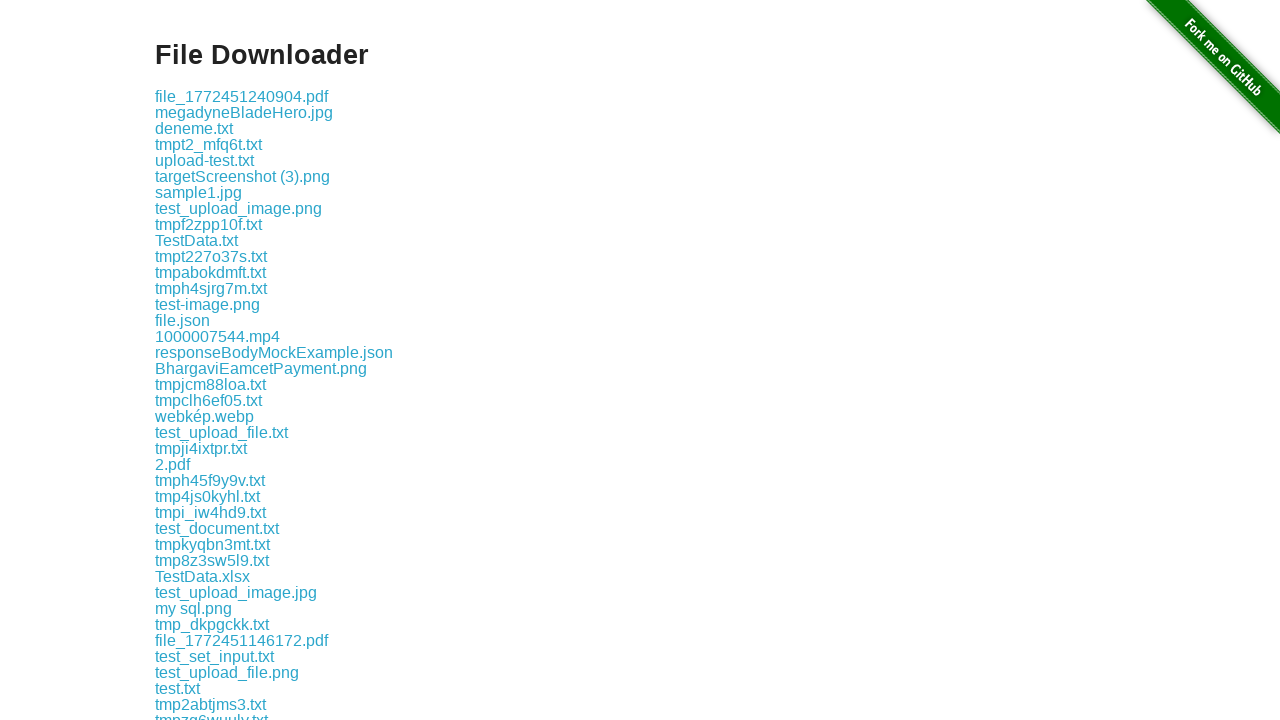

Retrieved href attribute from first download link
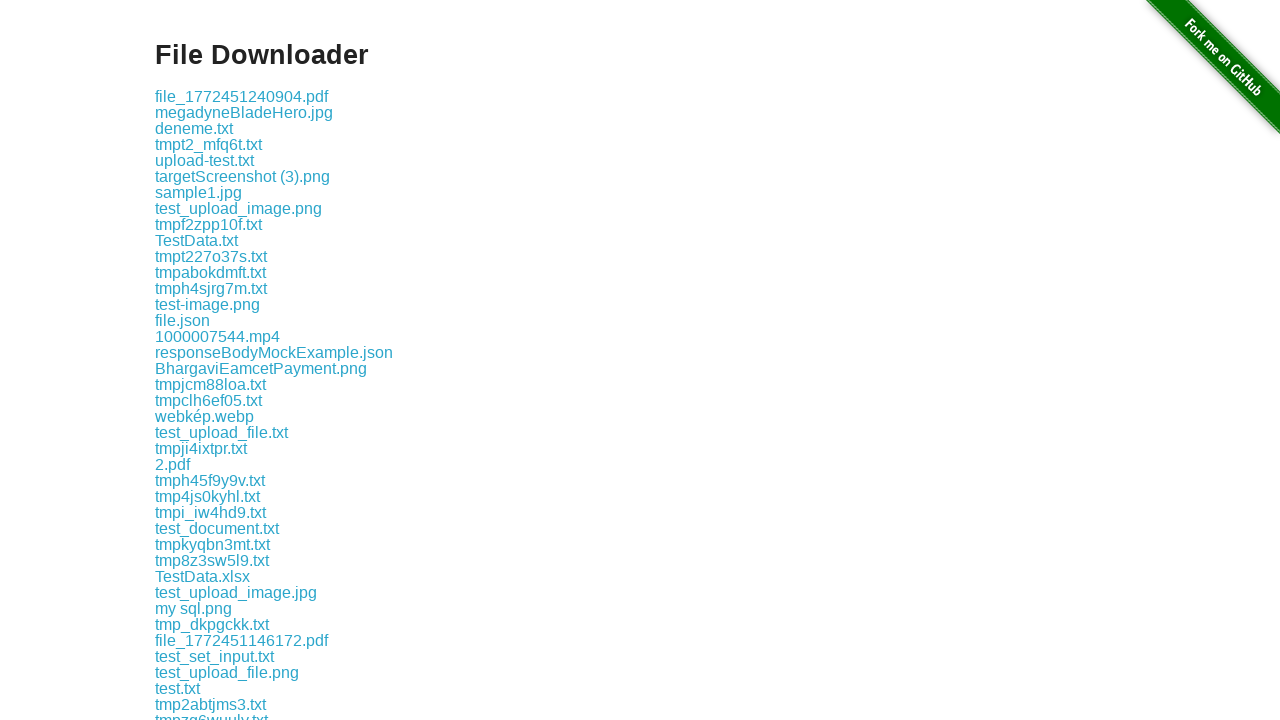

Asserted that download link href exists and is not empty
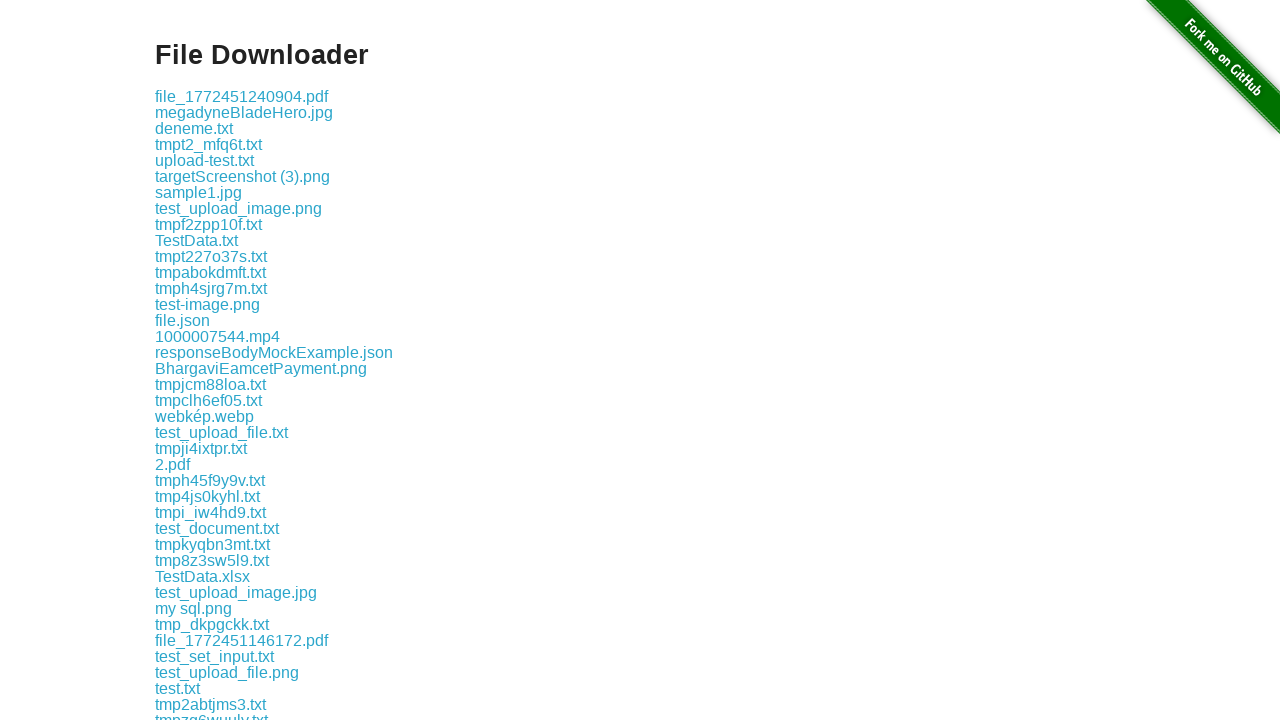

Clicked on the first download link at (242, 96) on .example a:nth-of-type(1)
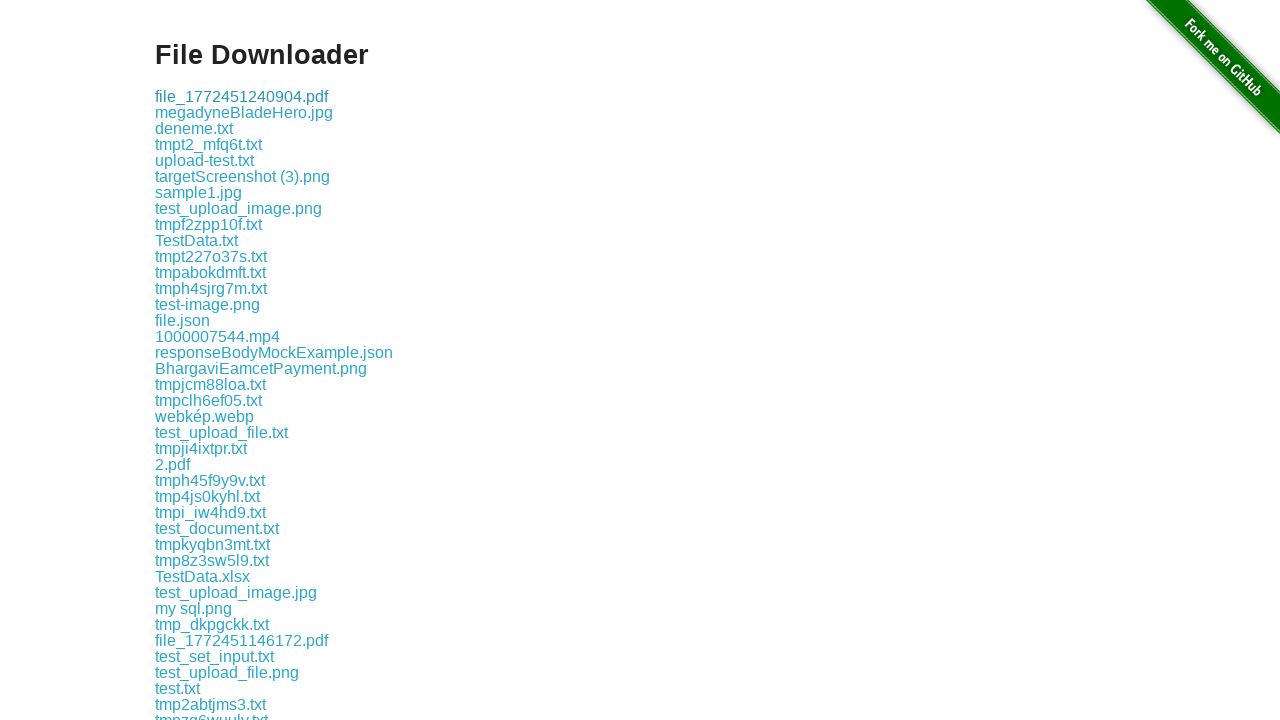

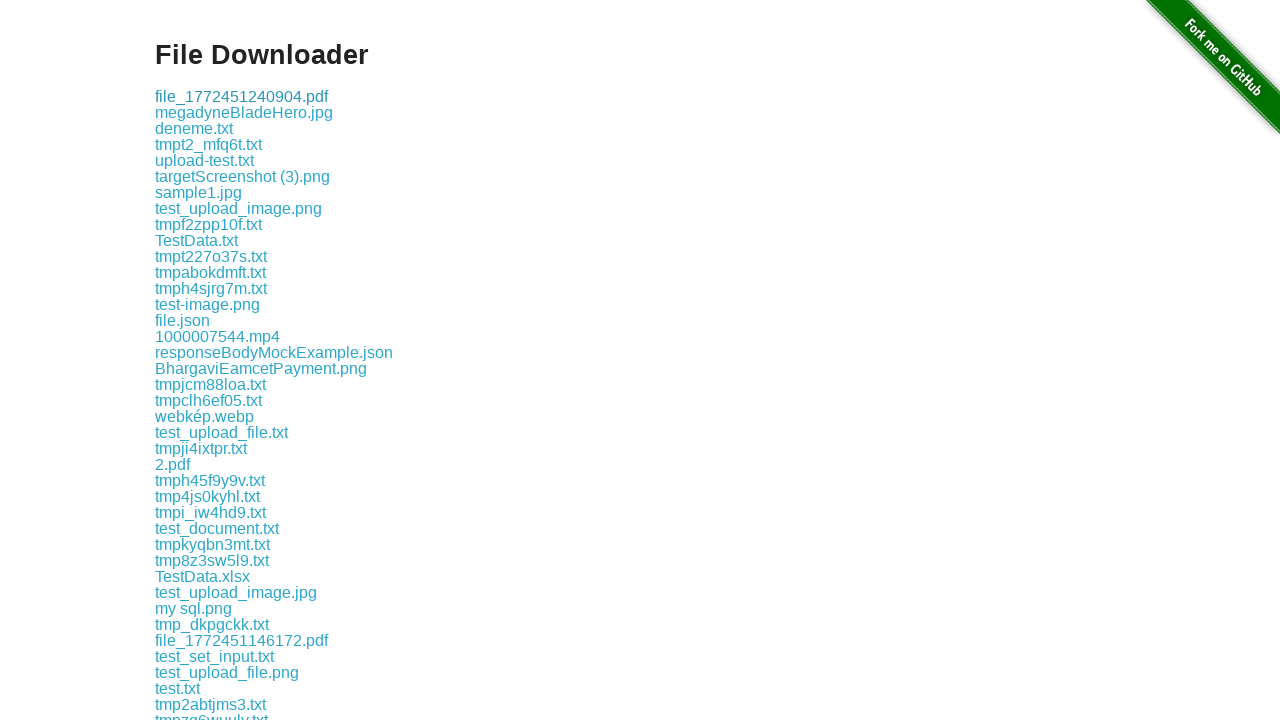